Tests that edits are saved when the input field loses focus (blur event)

Starting URL: https://demo.playwright.dev/todomvc

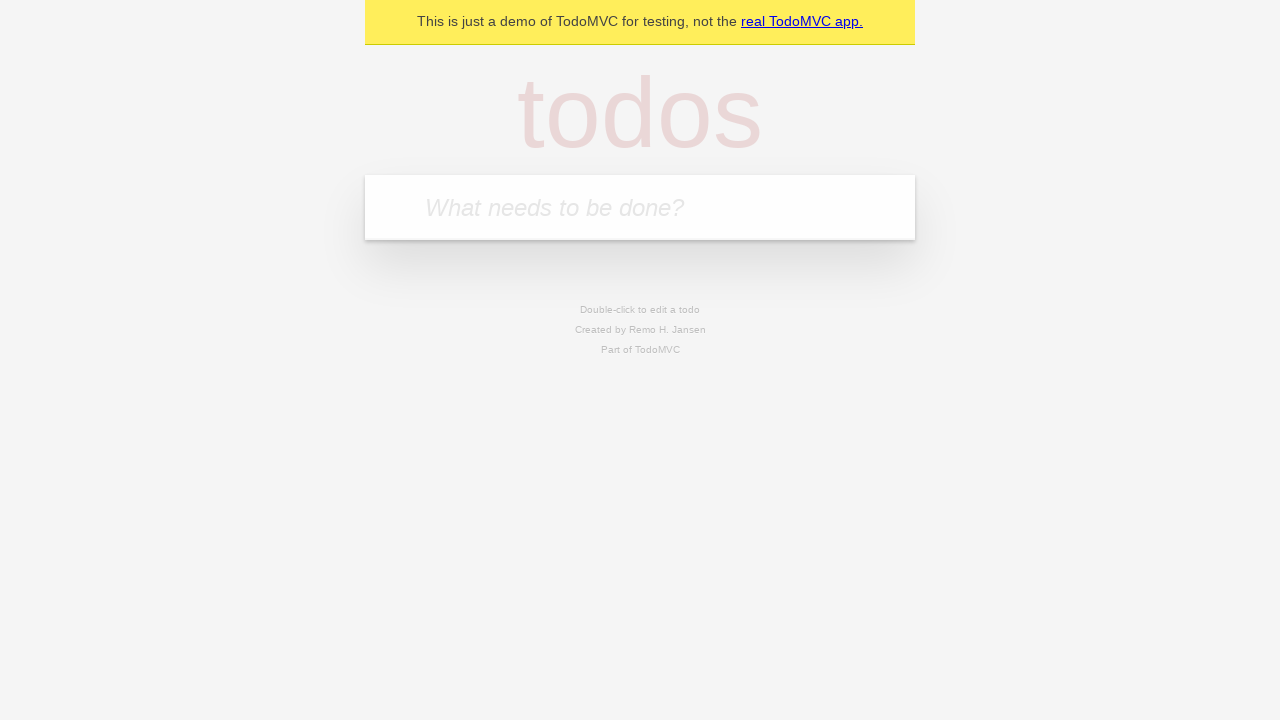

Filled first todo input with 'buy some cheese' on internal:attr=[placeholder="What needs to be done?"i]
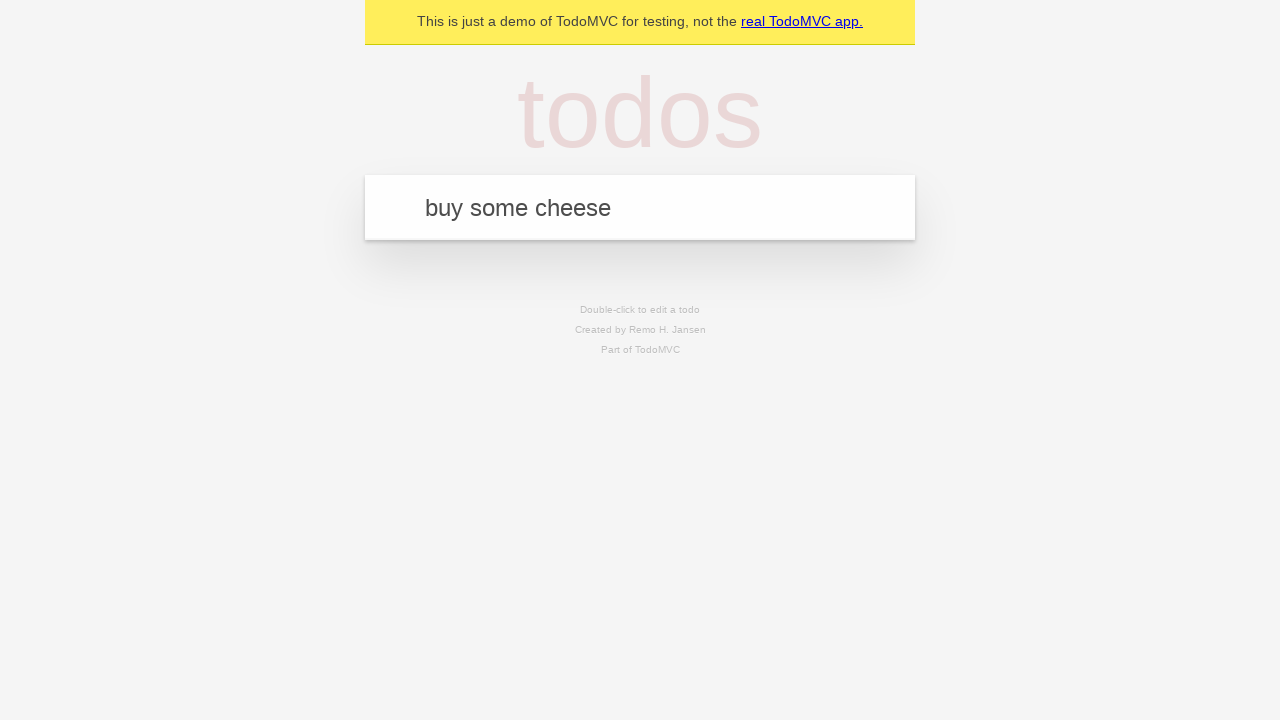

Pressed Enter to create first todo on internal:attr=[placeholder="What needs to be done?"i]
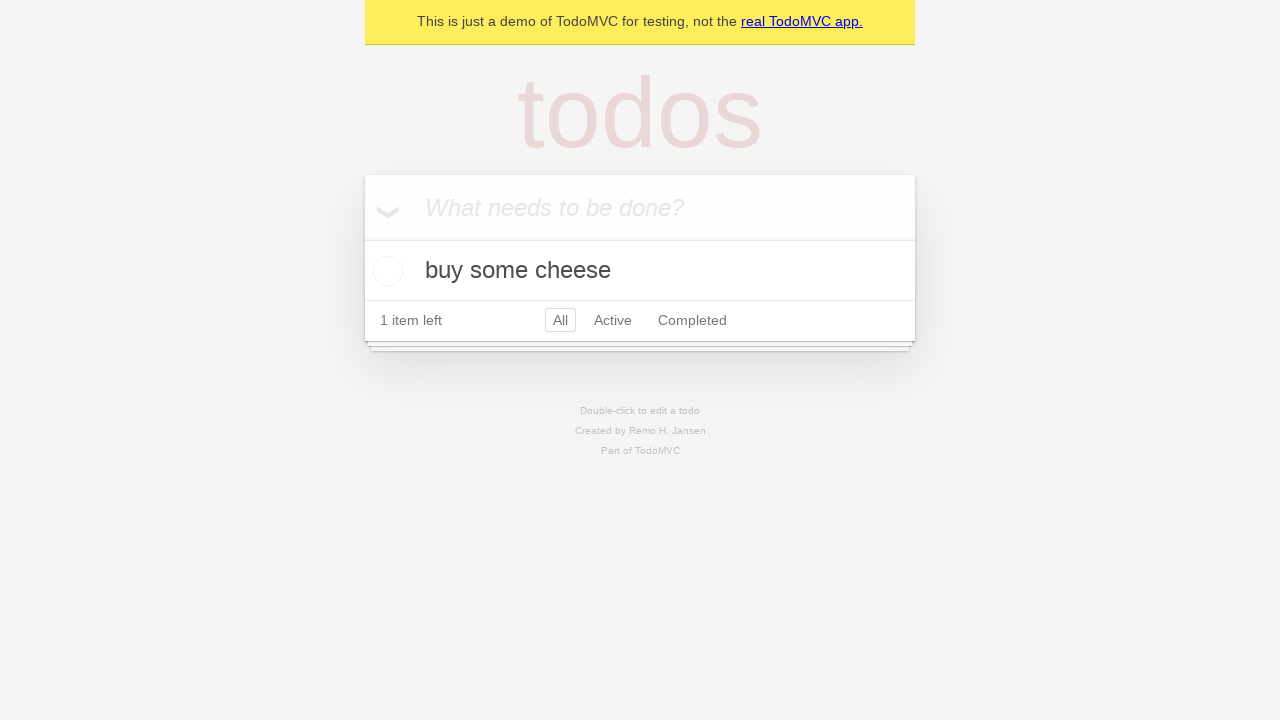

Filled second todo input with 'feed the cat' on internal:attr=[placeholder="What needs to be done?"i]
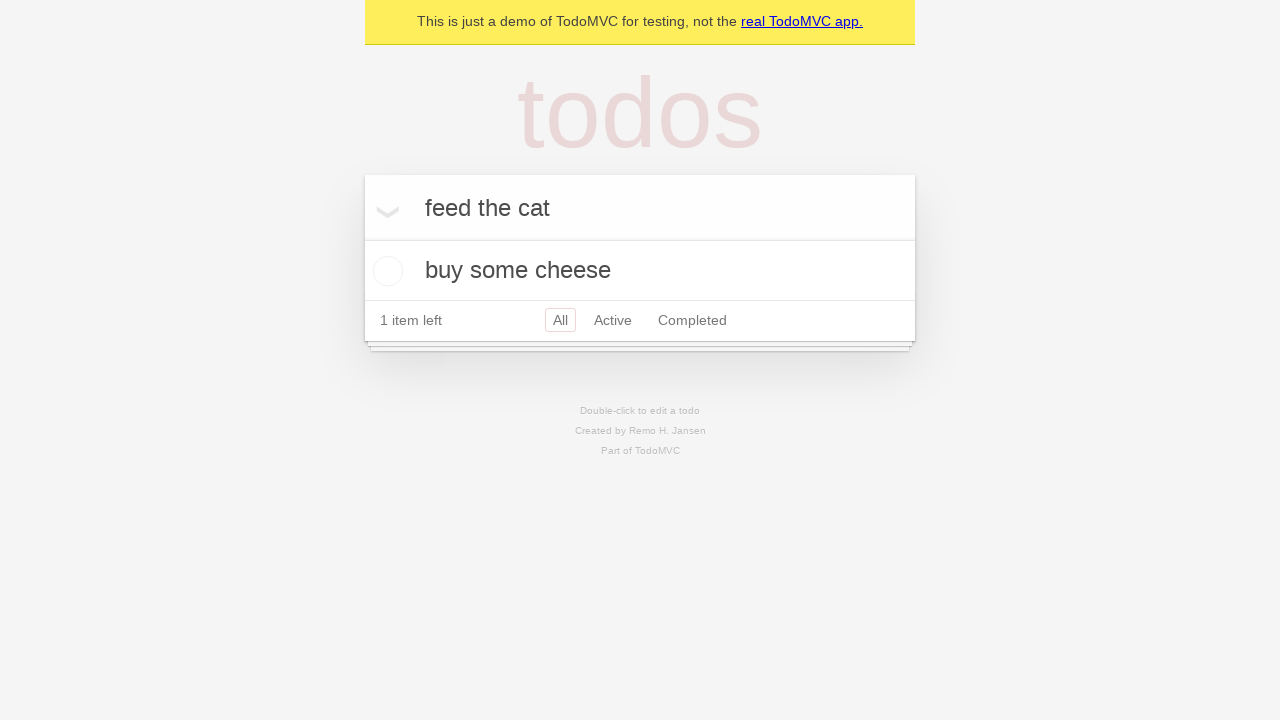

Pressed Enter to create second todo on internal:attr=[placeholder="What needs to be done?"i]
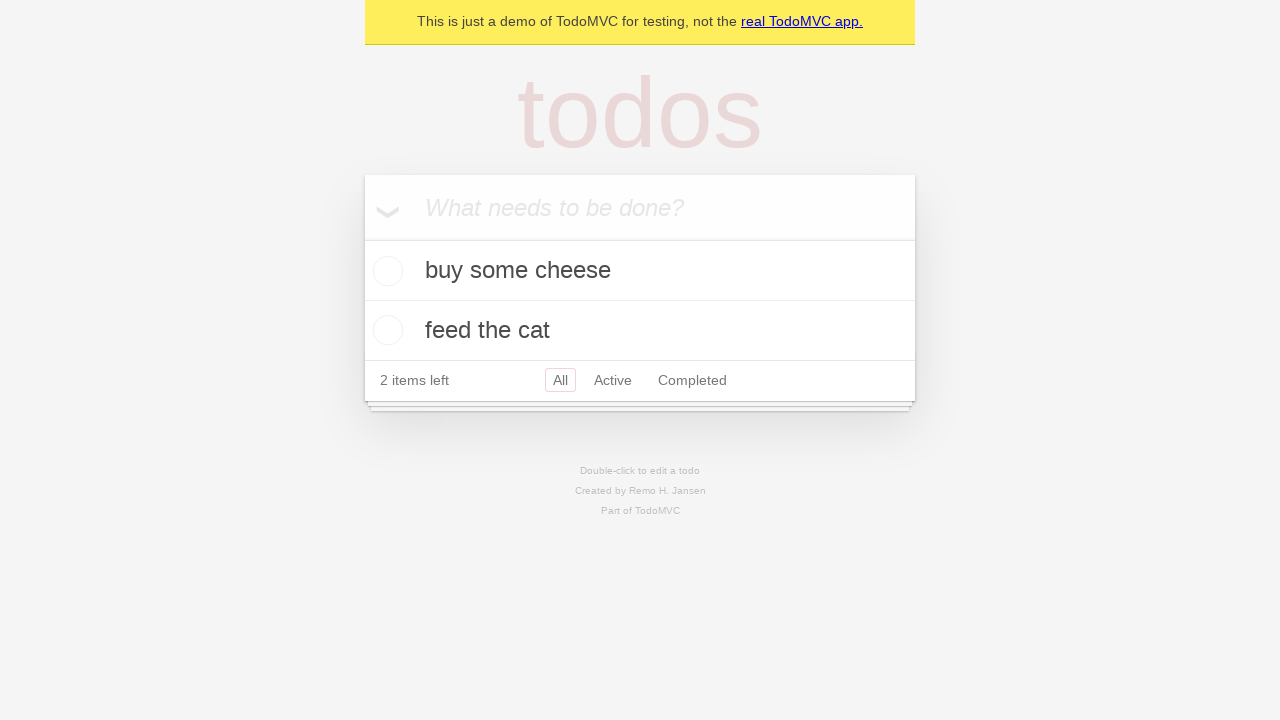

Filled third todo input with 'book a doctors appointment' on internal:attr=[placeholder="What needs to be done?"i]
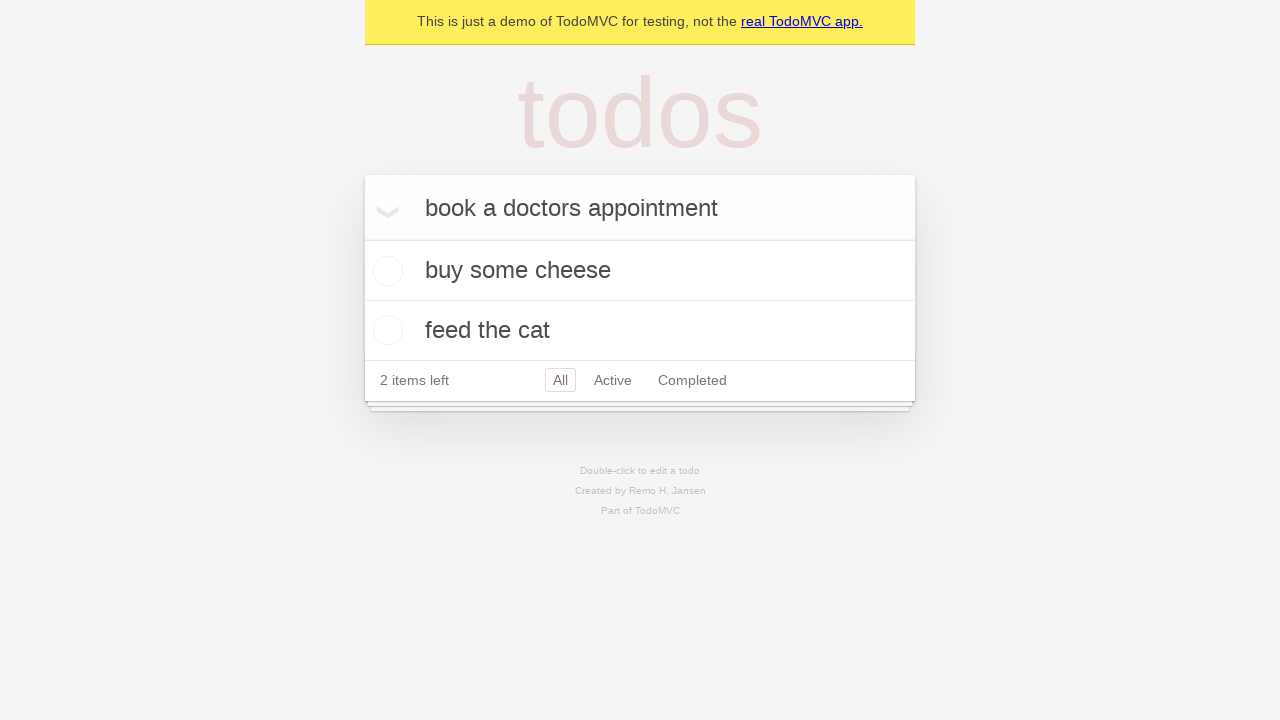

Pressed Enter to create third todo on internal:attr=[placeholder="What needs to be done?"i]
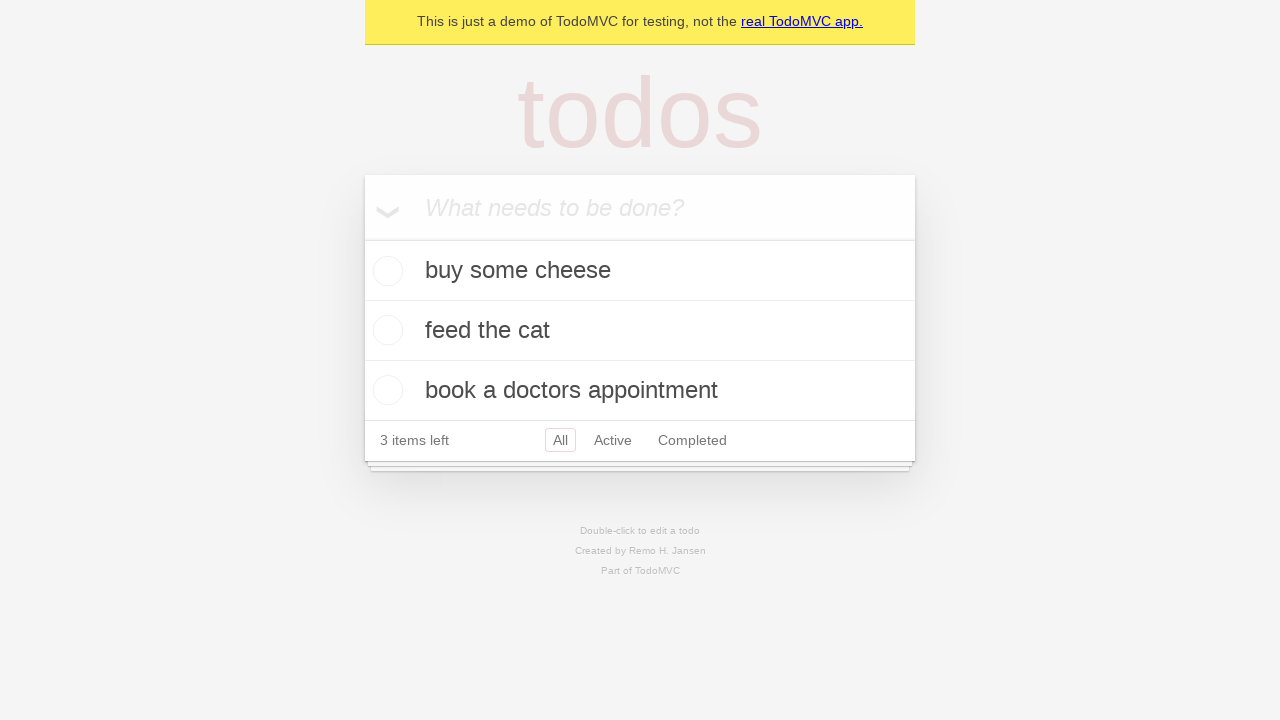

Double-clicked second todo item to enter edit mode at (640, 331) on internal:testid=[data-testid="todo-item"s] >> nth=1
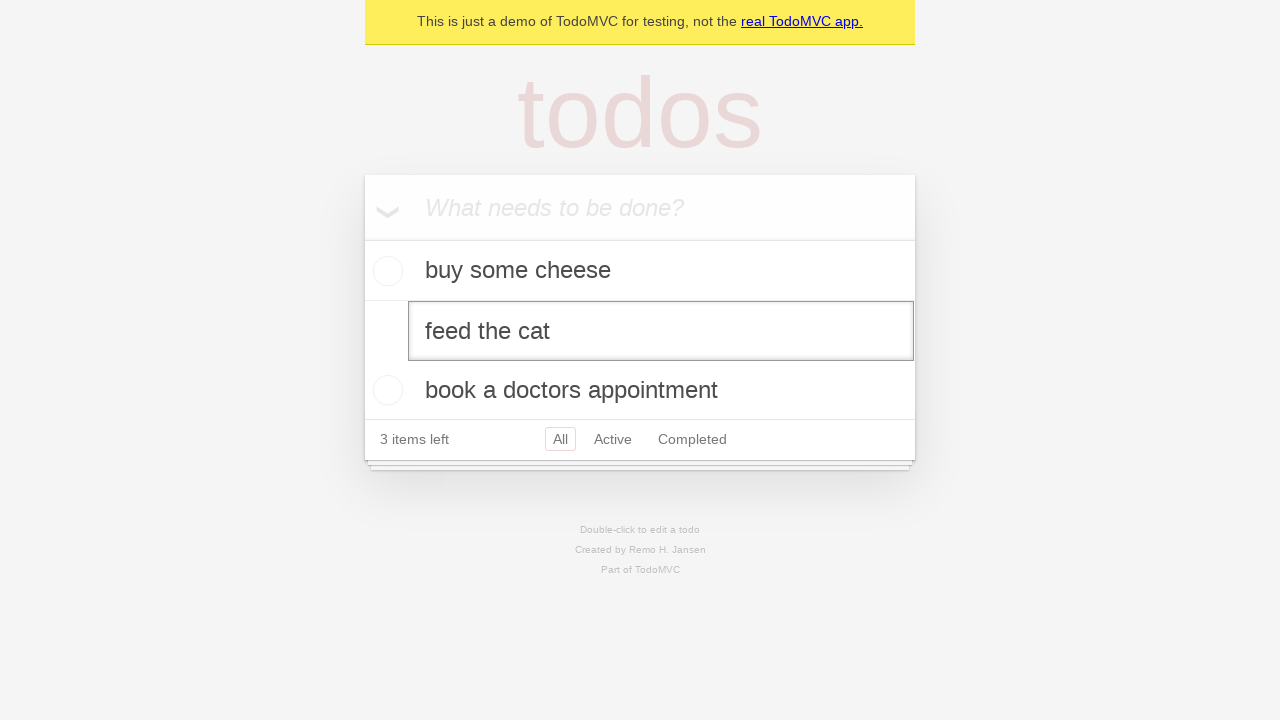

Filled edit textbox with 'buy some sausages' on internal:testid=[data-testid="todo-item"s] >> nth=1 >> internal:role=textbox[nam
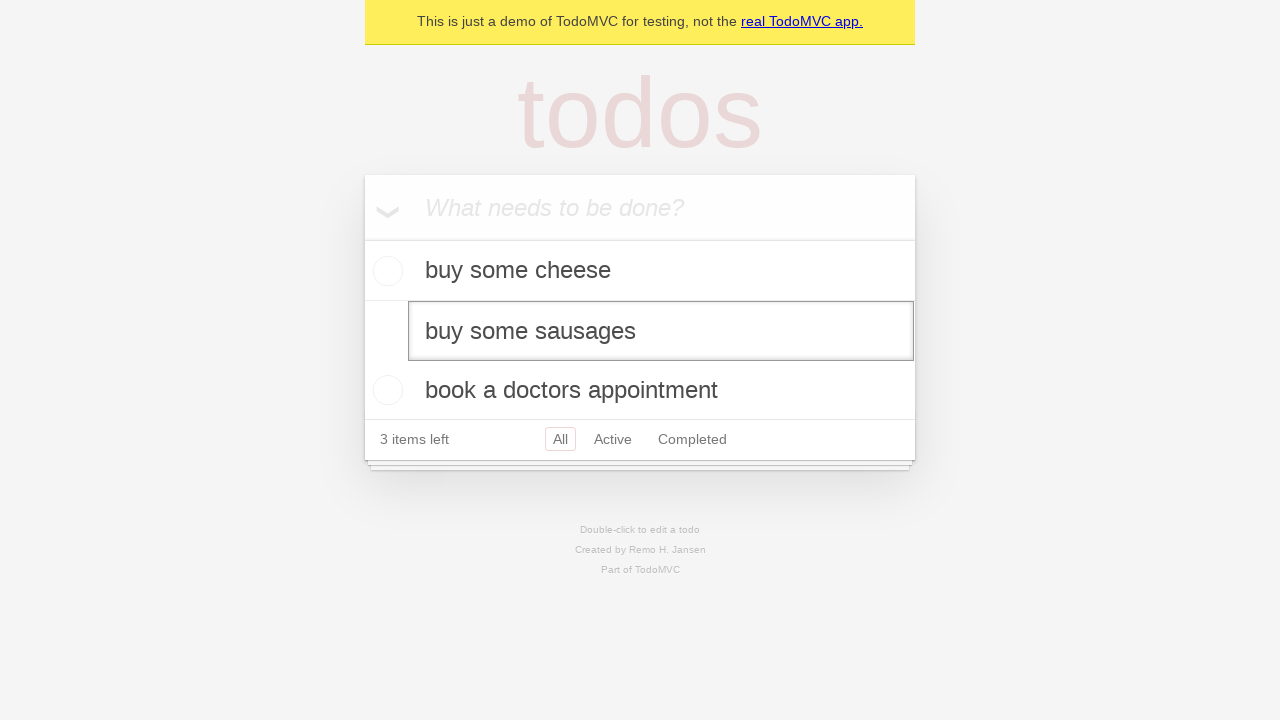

Triggered blur event on edit textbox to save changes
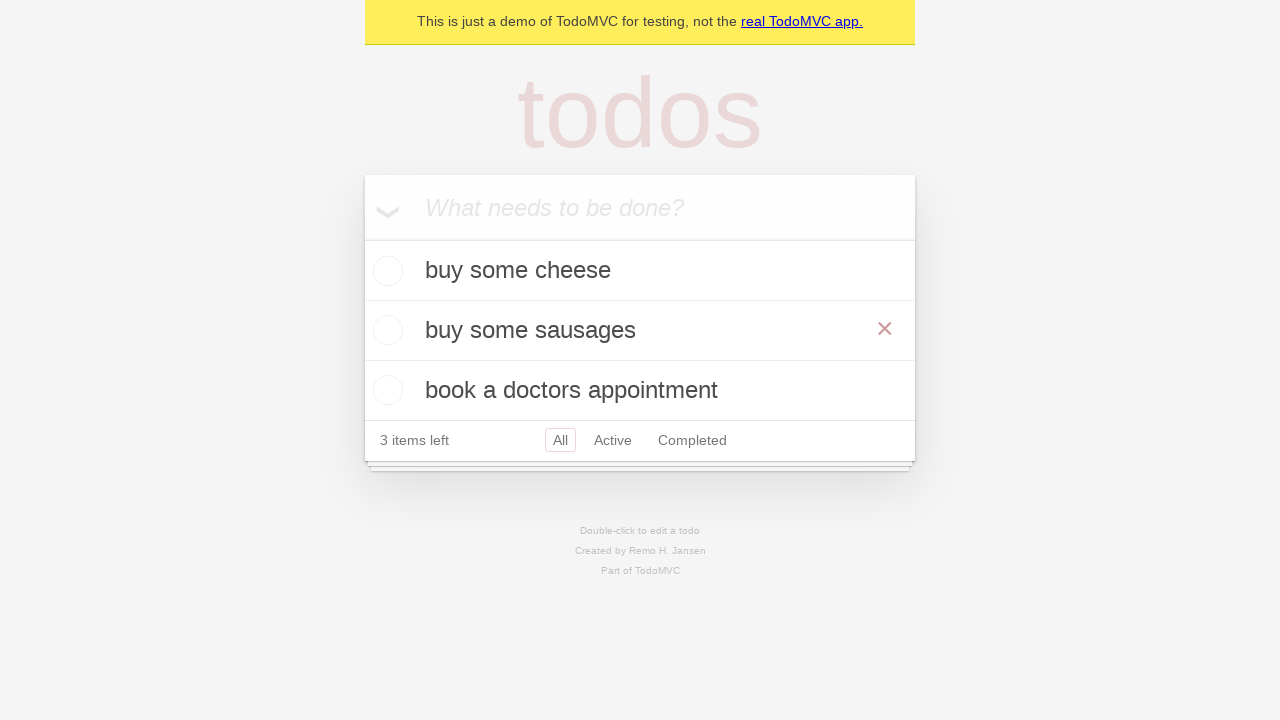

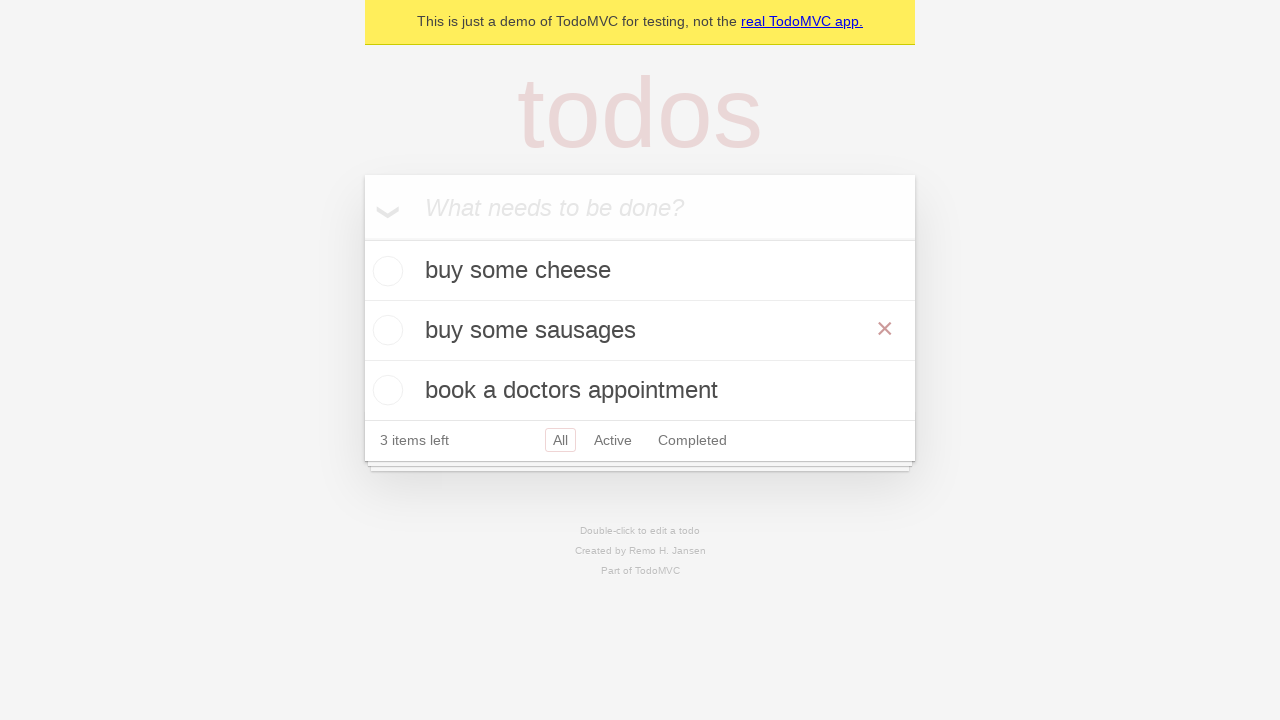